Navigates to a locators example page and verifies that a heading element with id "heading_1" contains the expected text "Heading 1"

Starting URL: https://kristinek.github.io/site/examples/locators

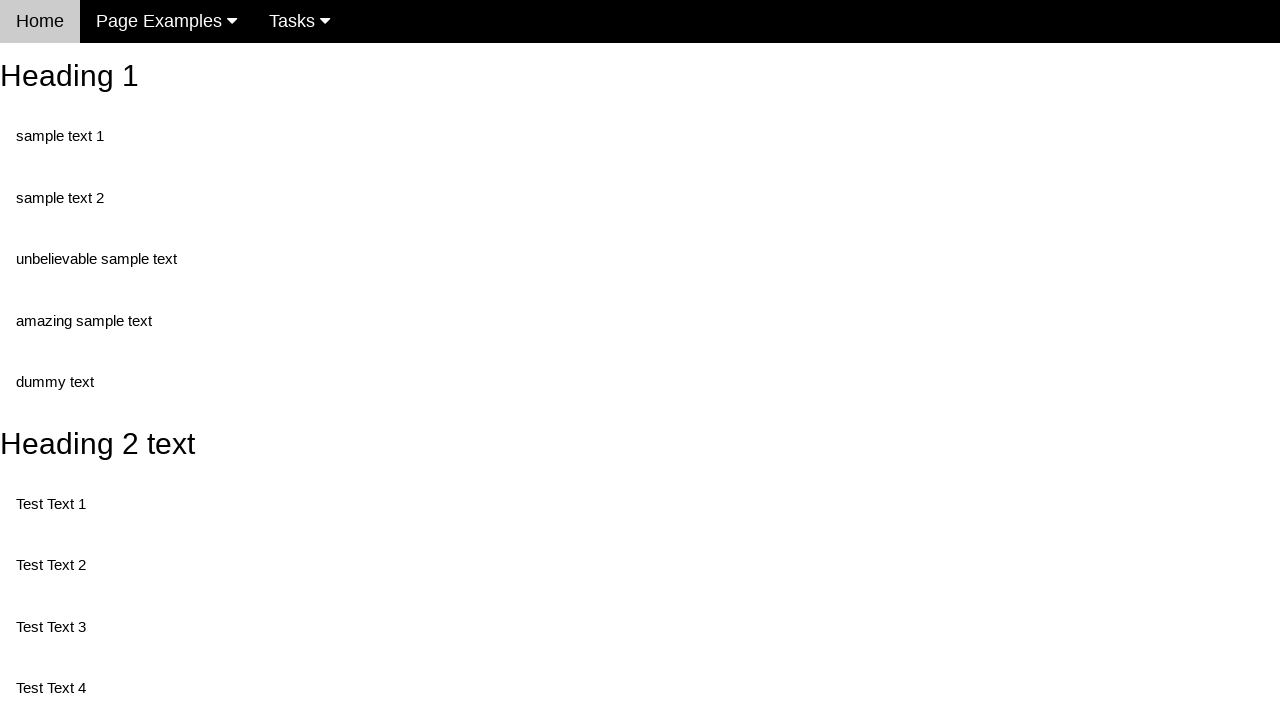

Navigated to locators example page
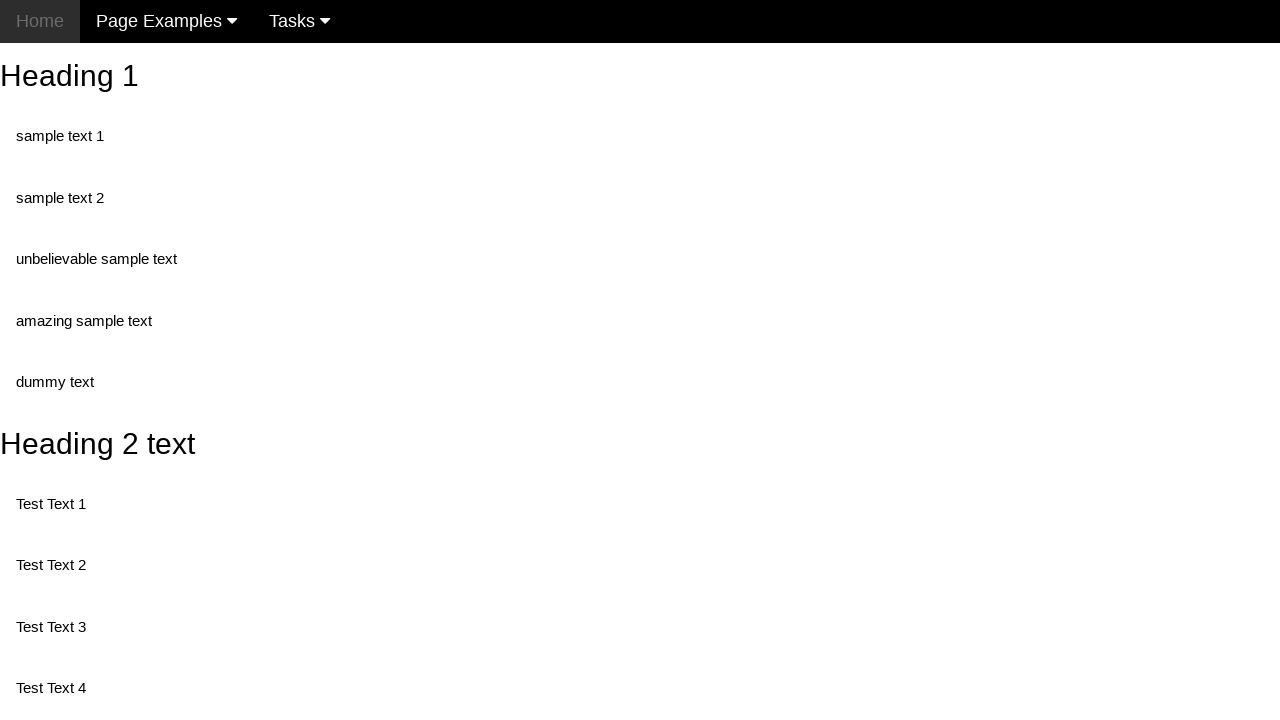

Heading element with id 'heading_1' appeared
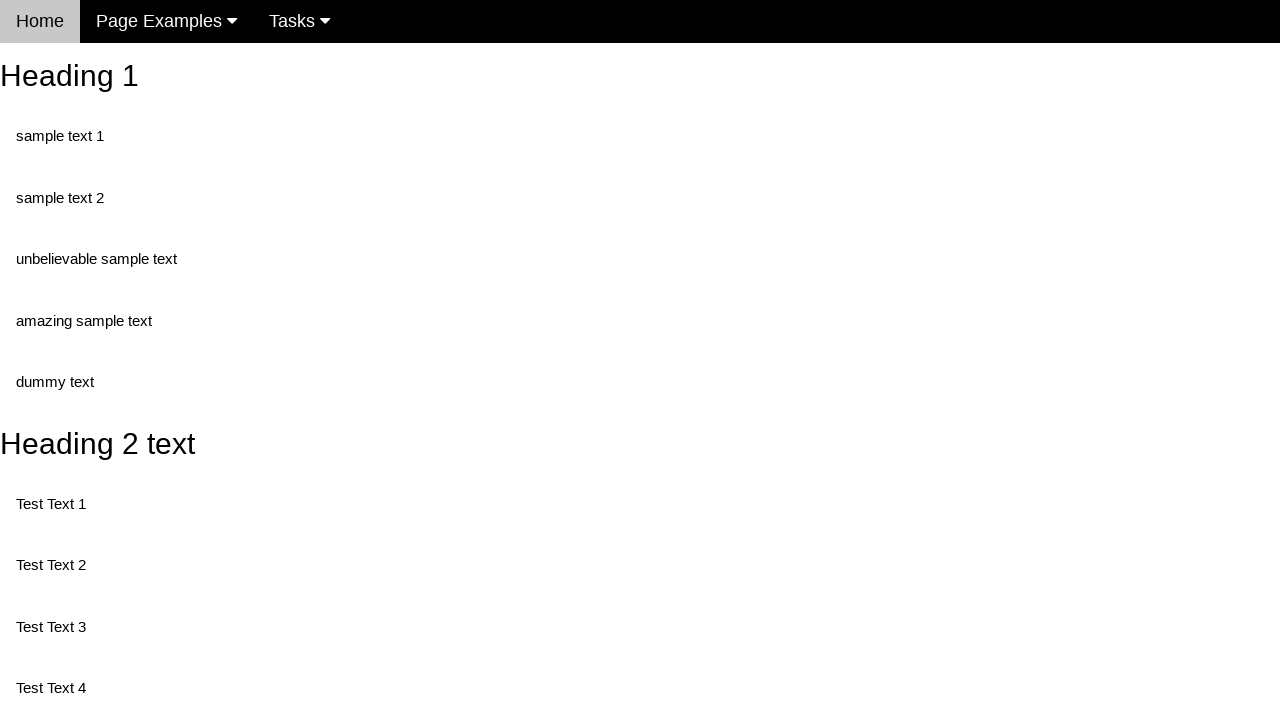

Retrieved text content from heading element
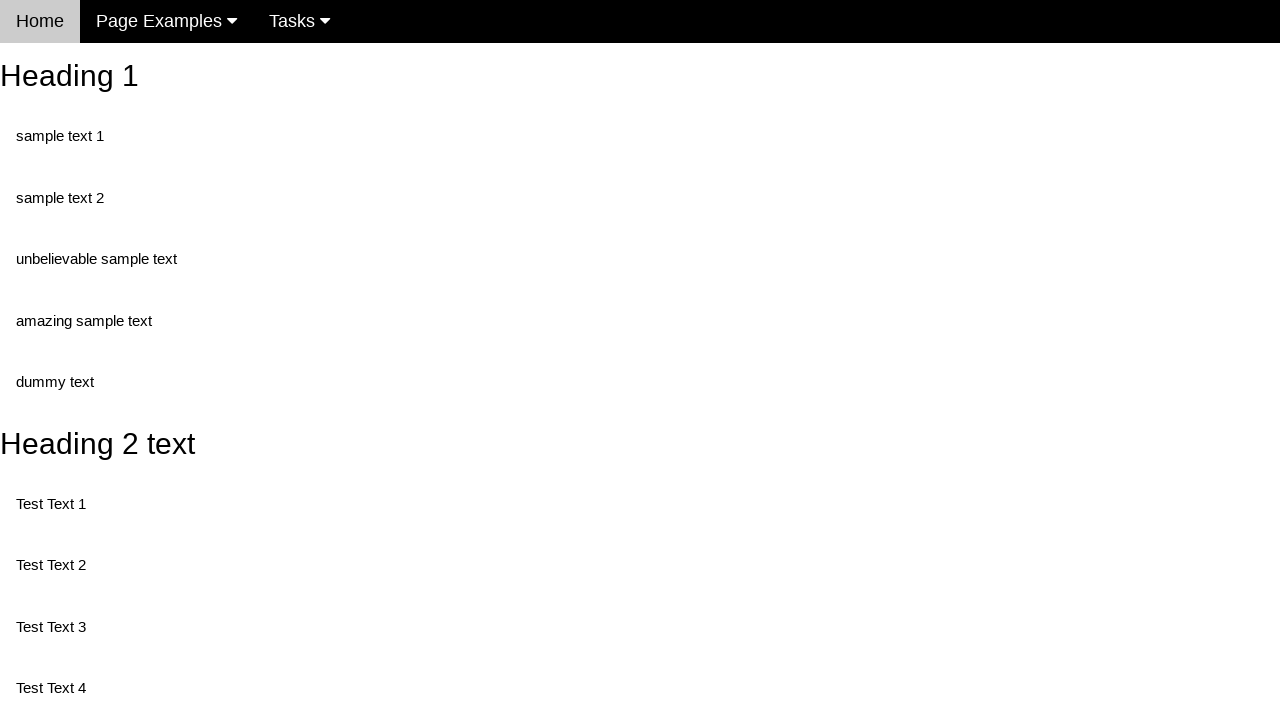

Verified heading text equals 'Heading 1'
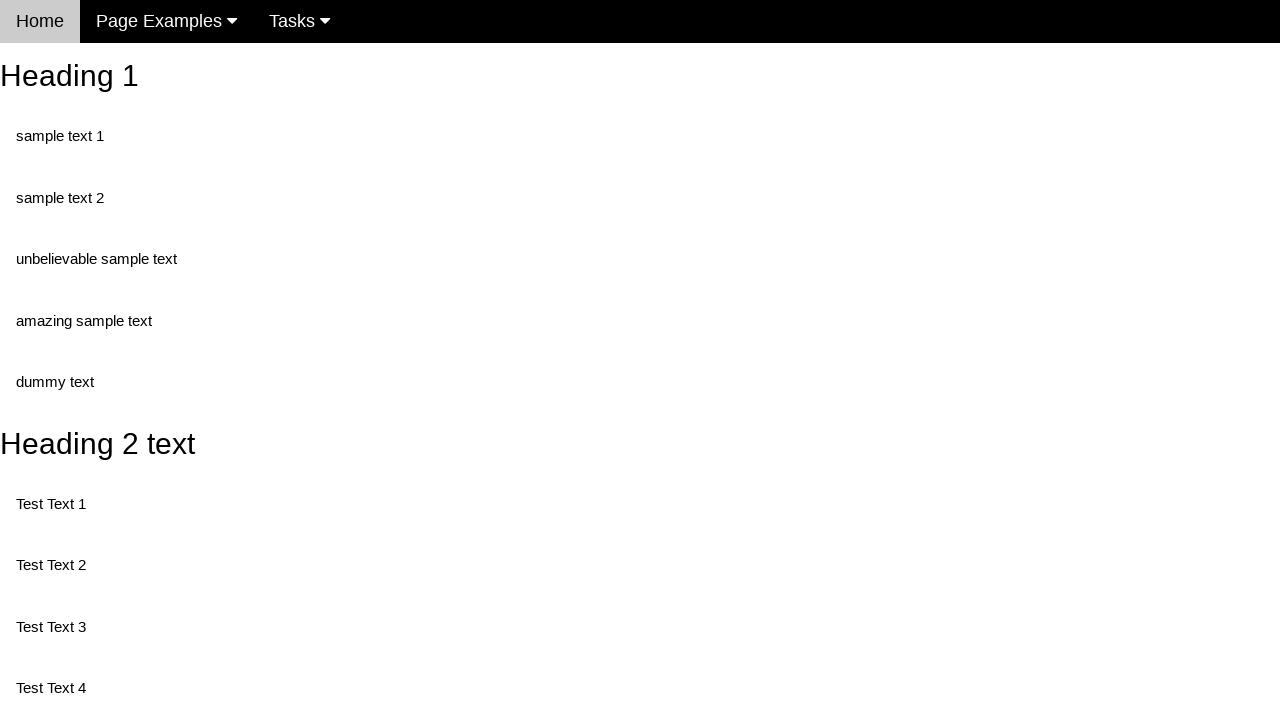

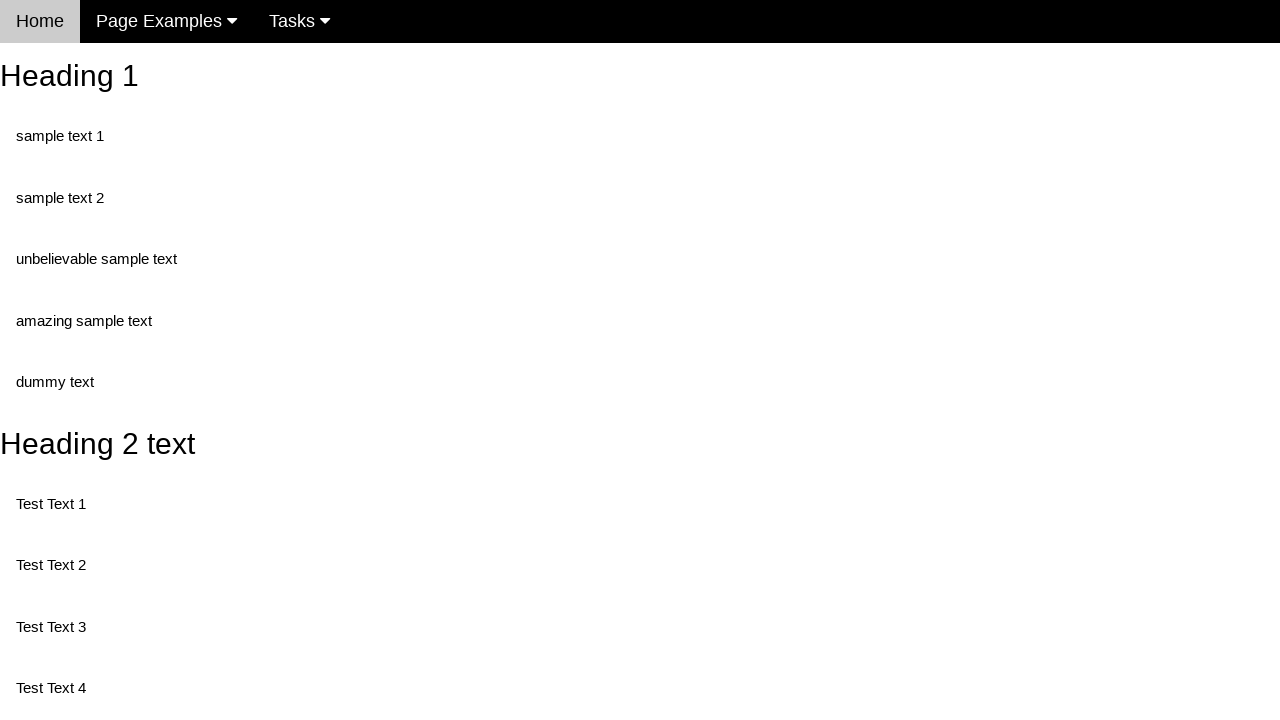